Tests that a button becomes enabled after a delay by waiting for it to be clickable and verifying its enabled state

Starting URL: https://demoqa.com/dynamic-properties

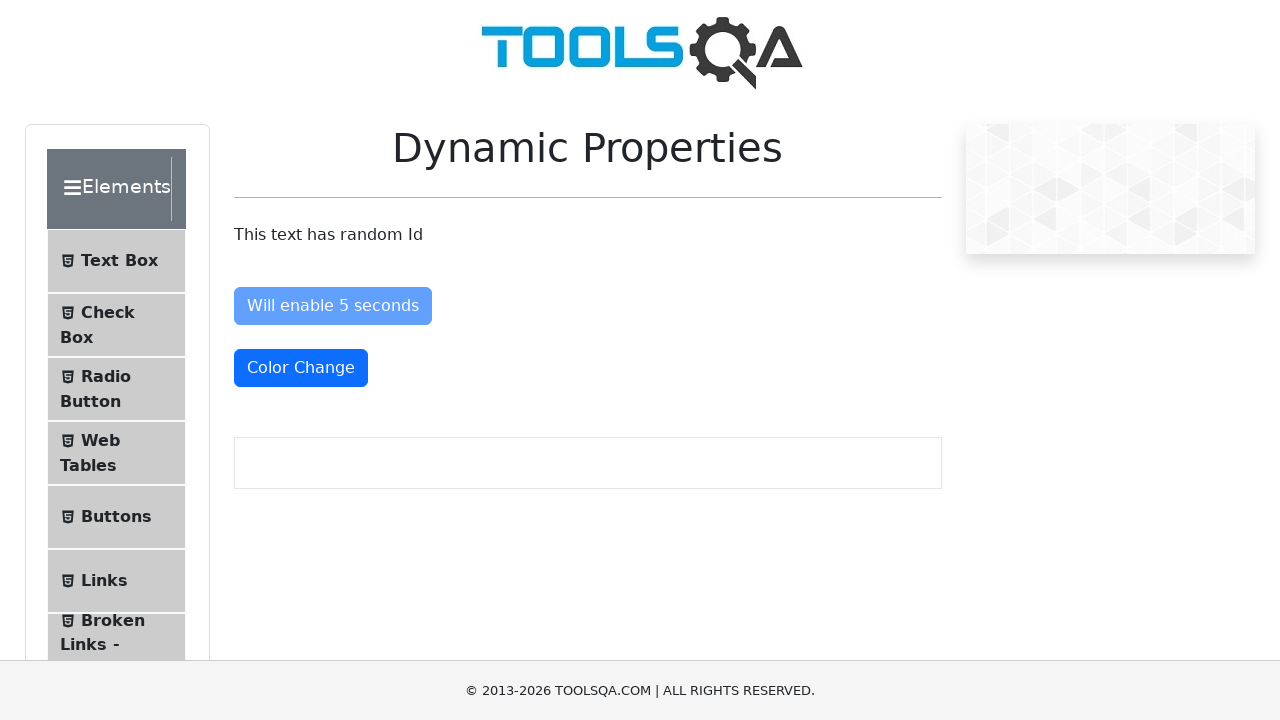

Located the 'Will enable 5 seconds' button element
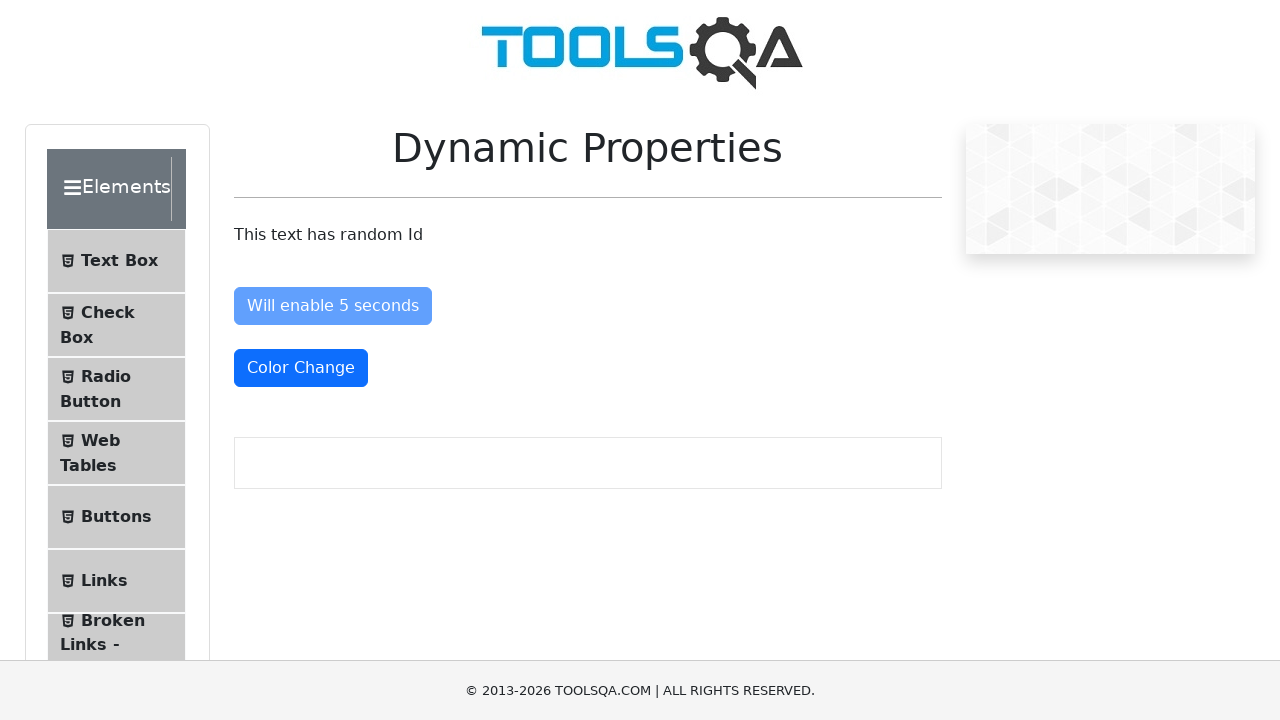

Button element is attached to the DOM
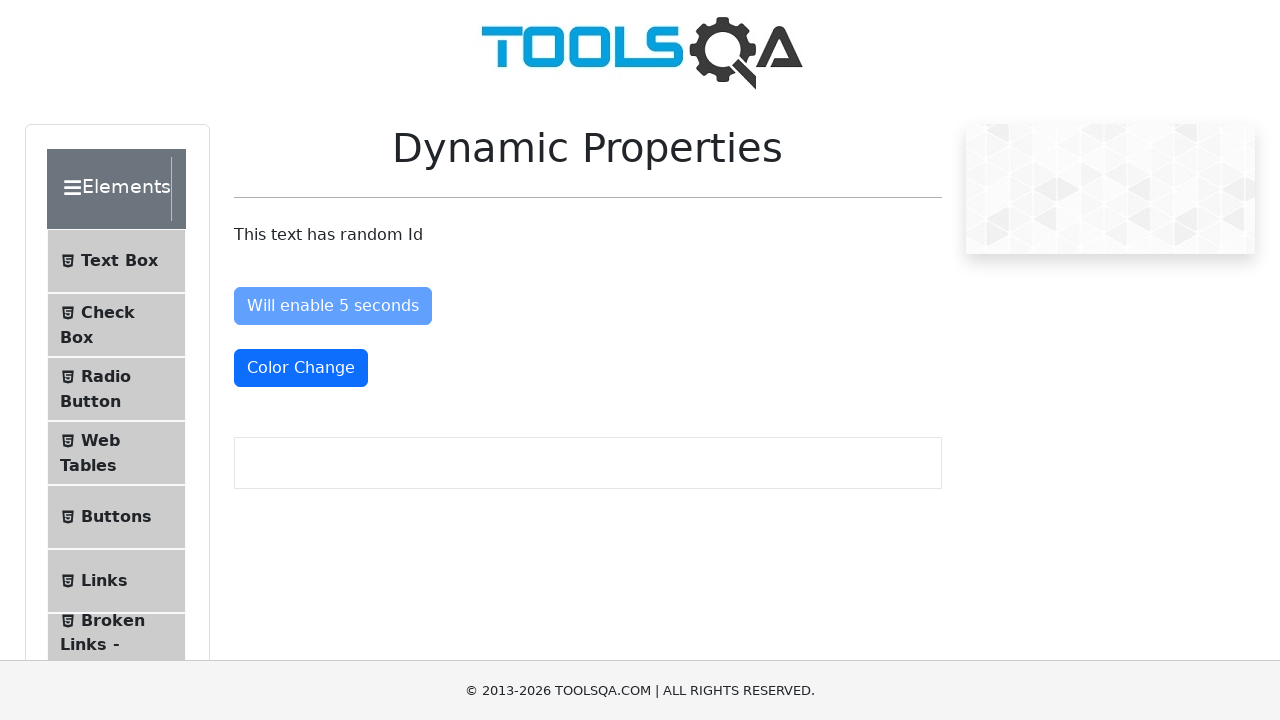

Button became enabled after waiting up to 20 seconds
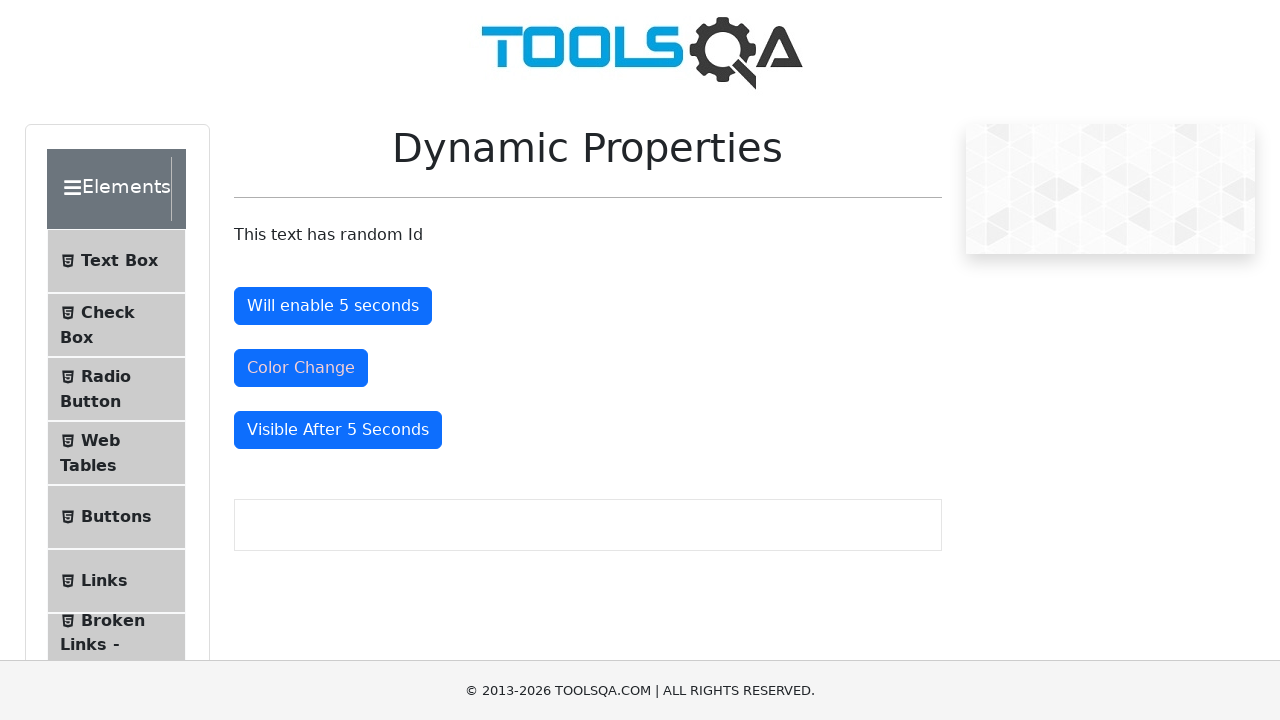

Verified button is enabled and clickable
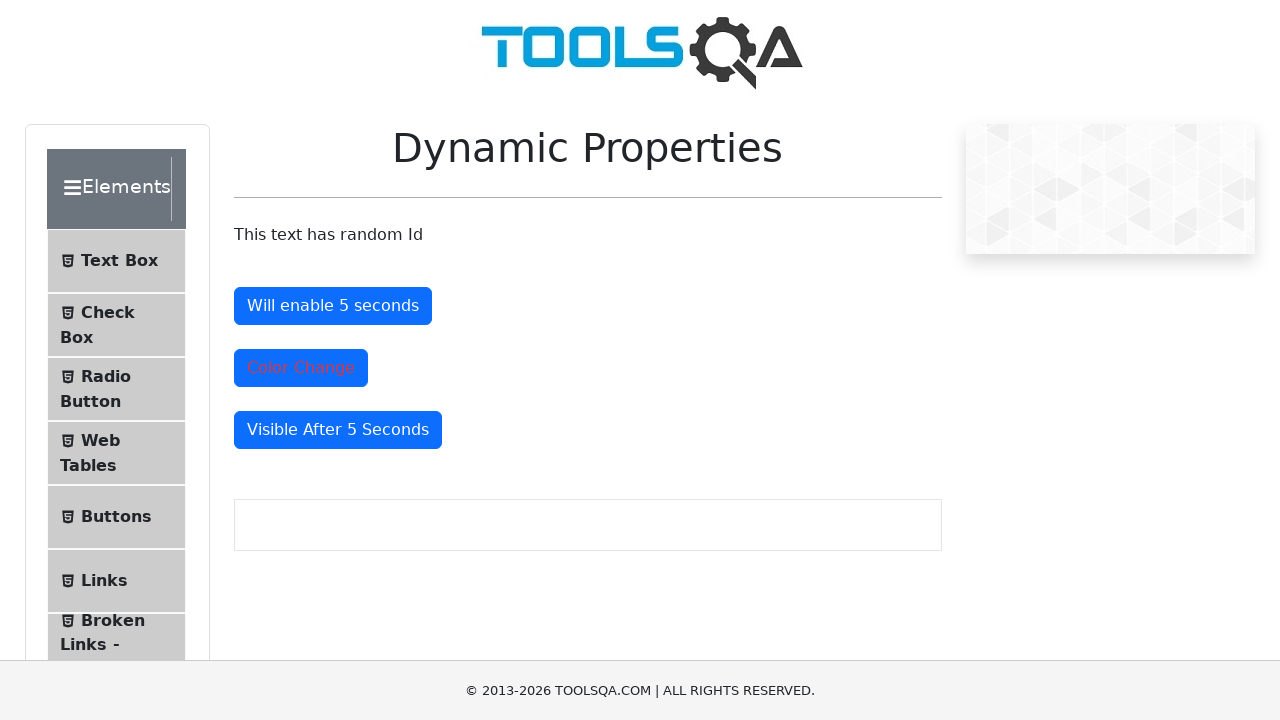

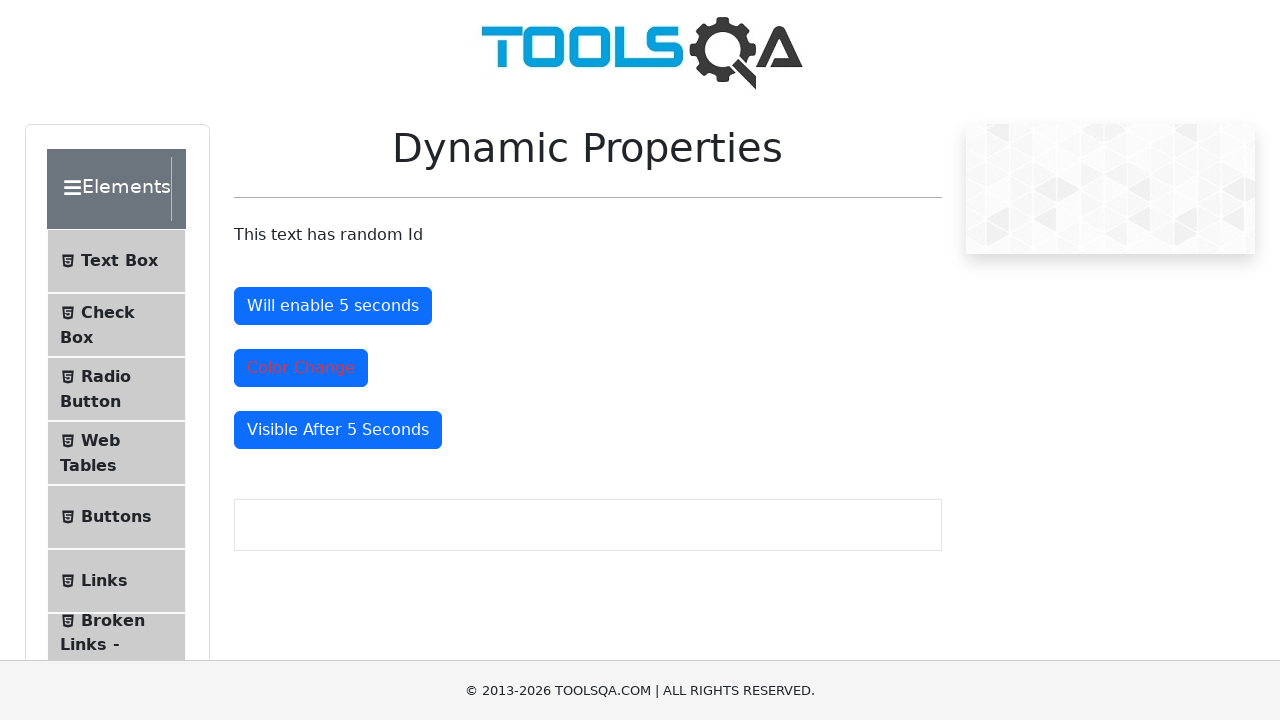